Tests clicking on the new user registration button on the CMS portal homepage using class name locator

Starting URL: https://portal.cms.gov/portal/

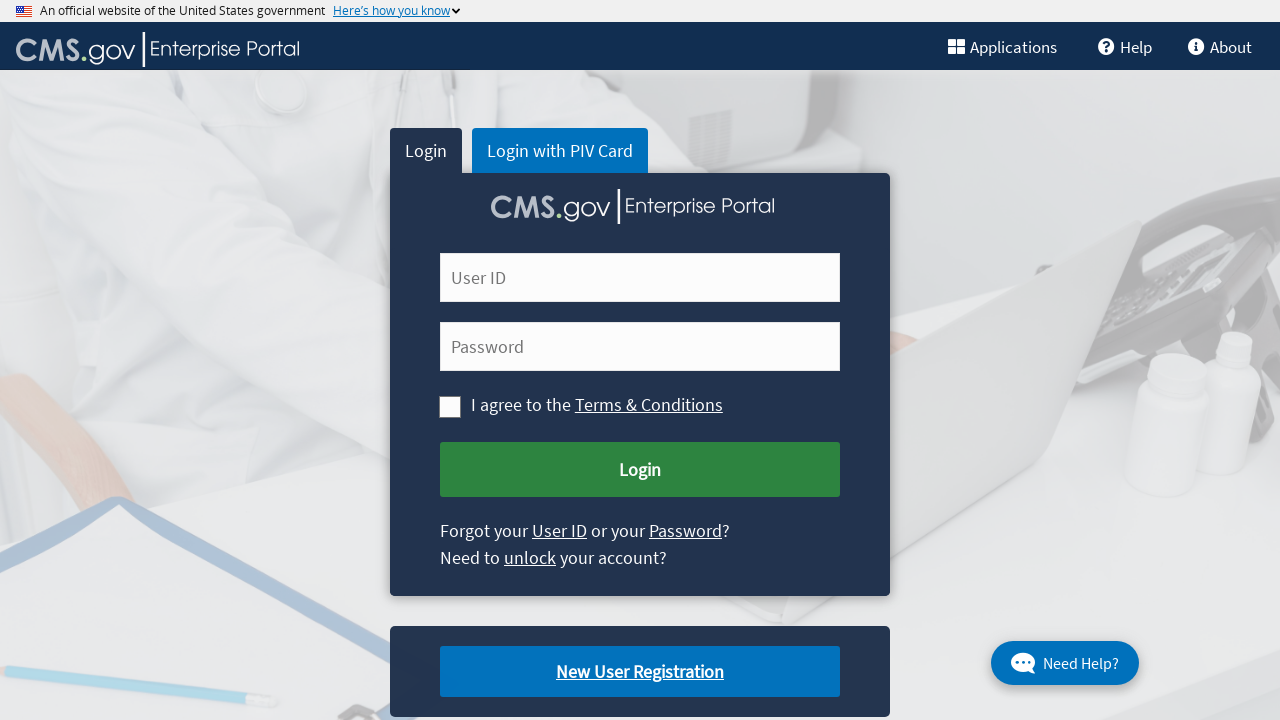

Clicked new user registration button using class name locator at (640, 672) on .cms-newuser-reg
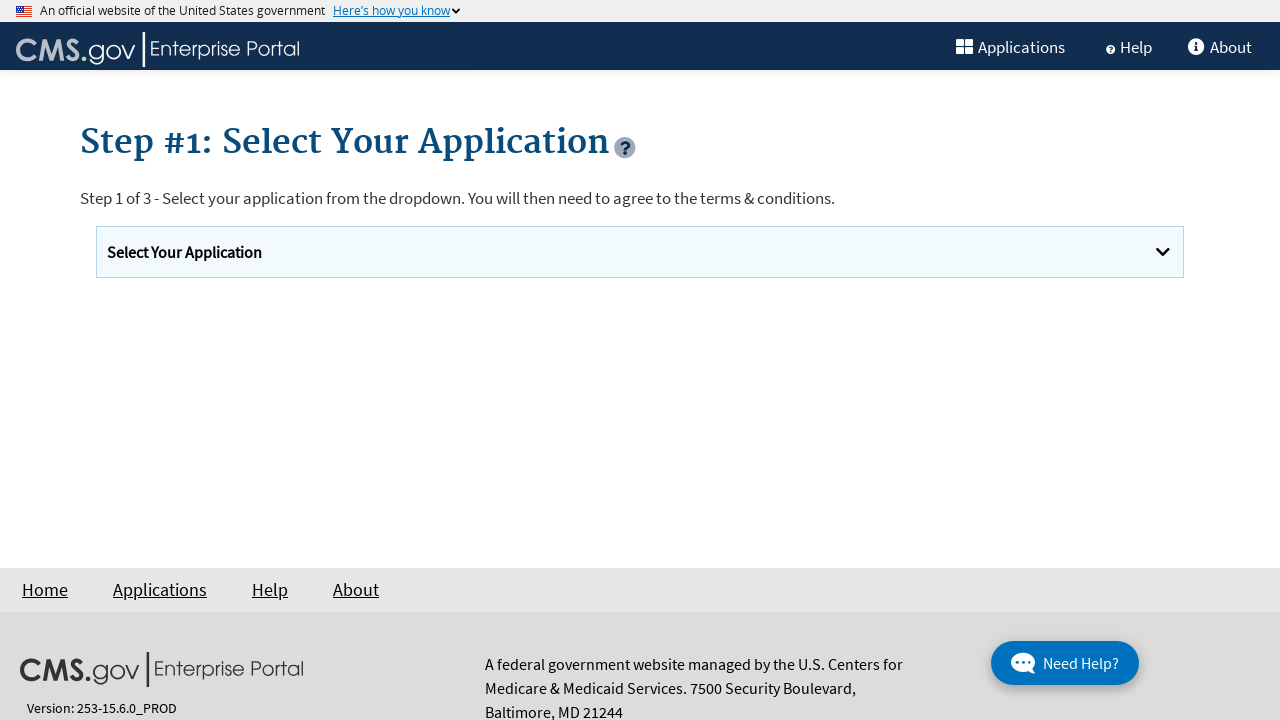

Waited for network idle state after clicking registration button
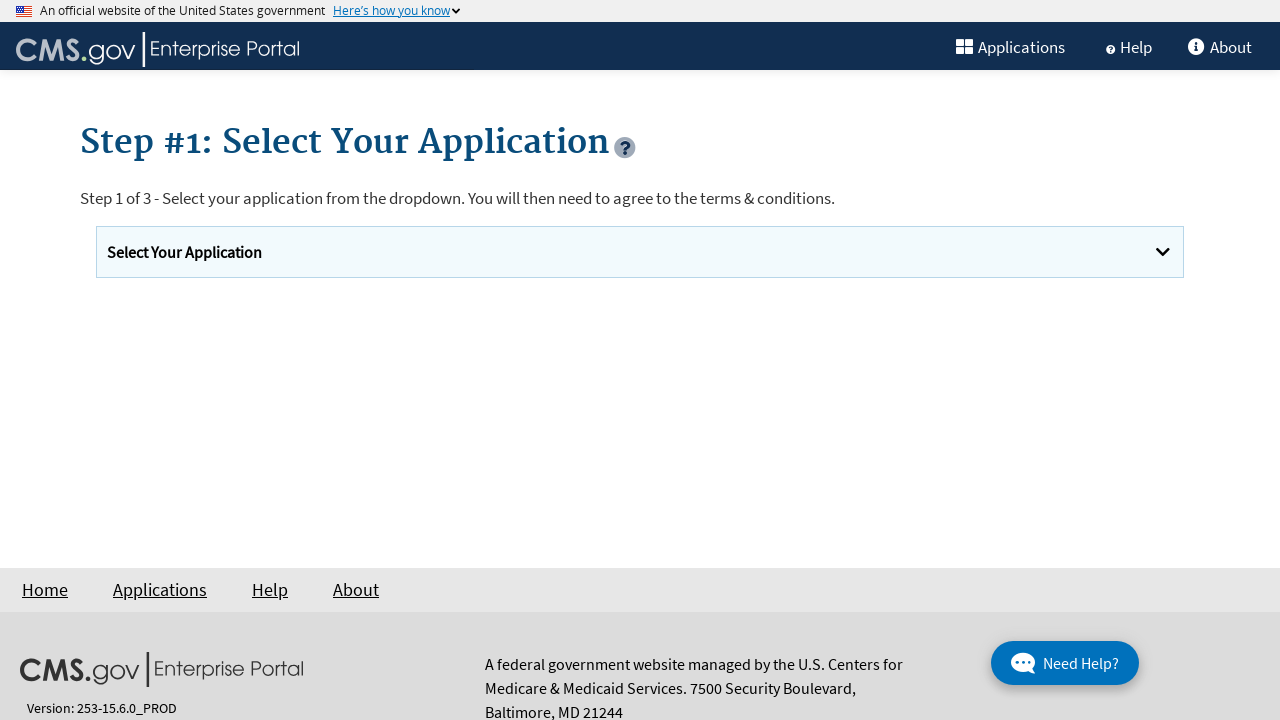

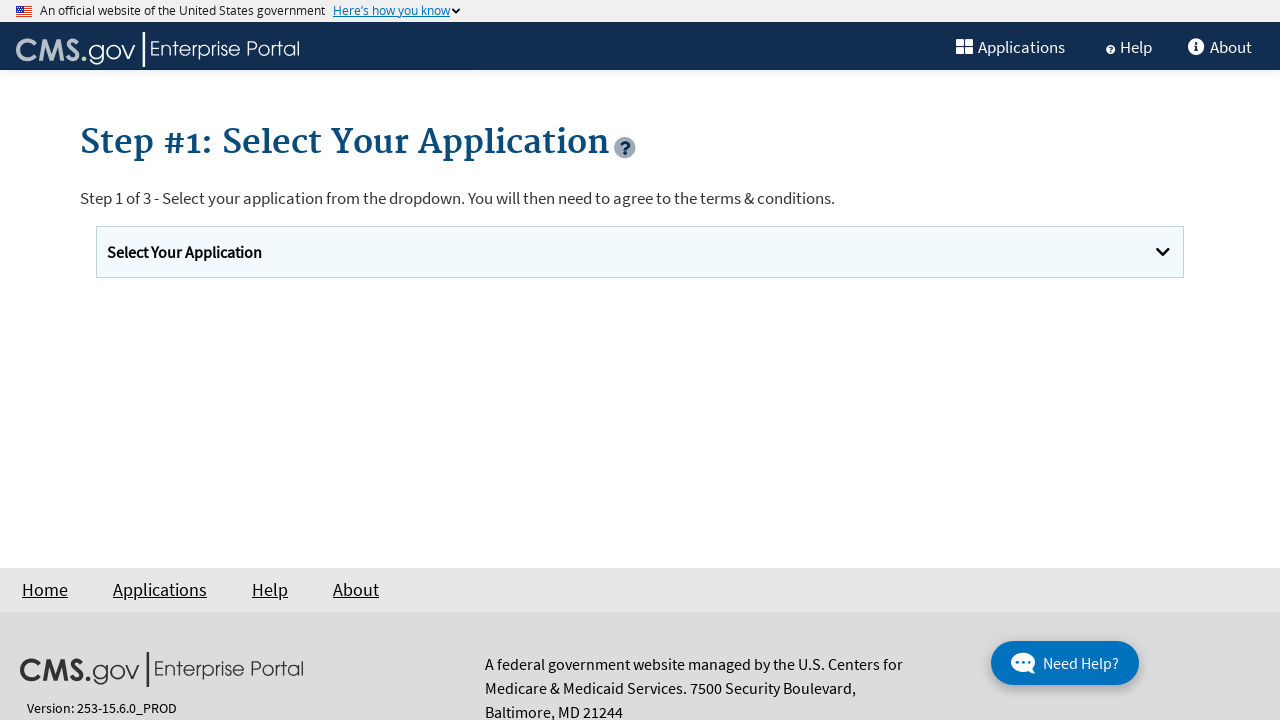